Tests jQuery UI draggable functionality by navigating to the draggable demo and dragging an element to a new position

Starting URL: https://jqueryui.com

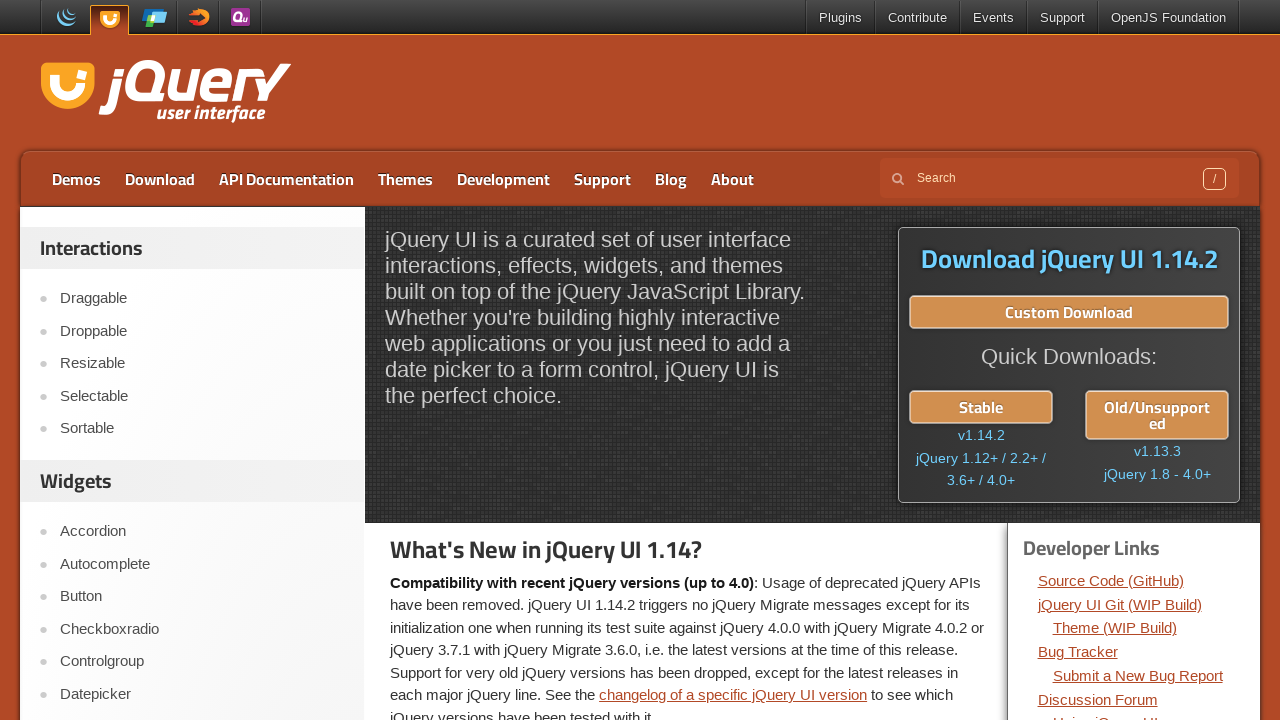

Clicked on Draggable link in navigation at (202, 299) on xpath=//a[normalize-space() = 'Draggable']
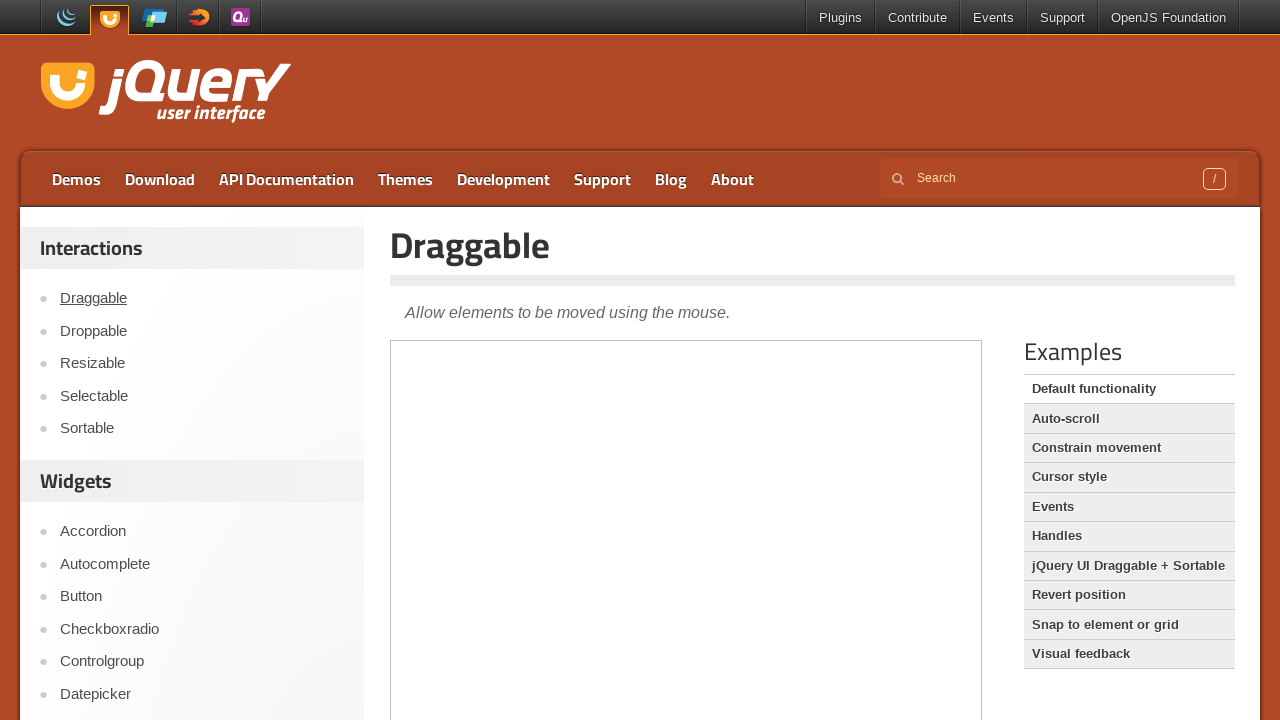

Located demo iframe
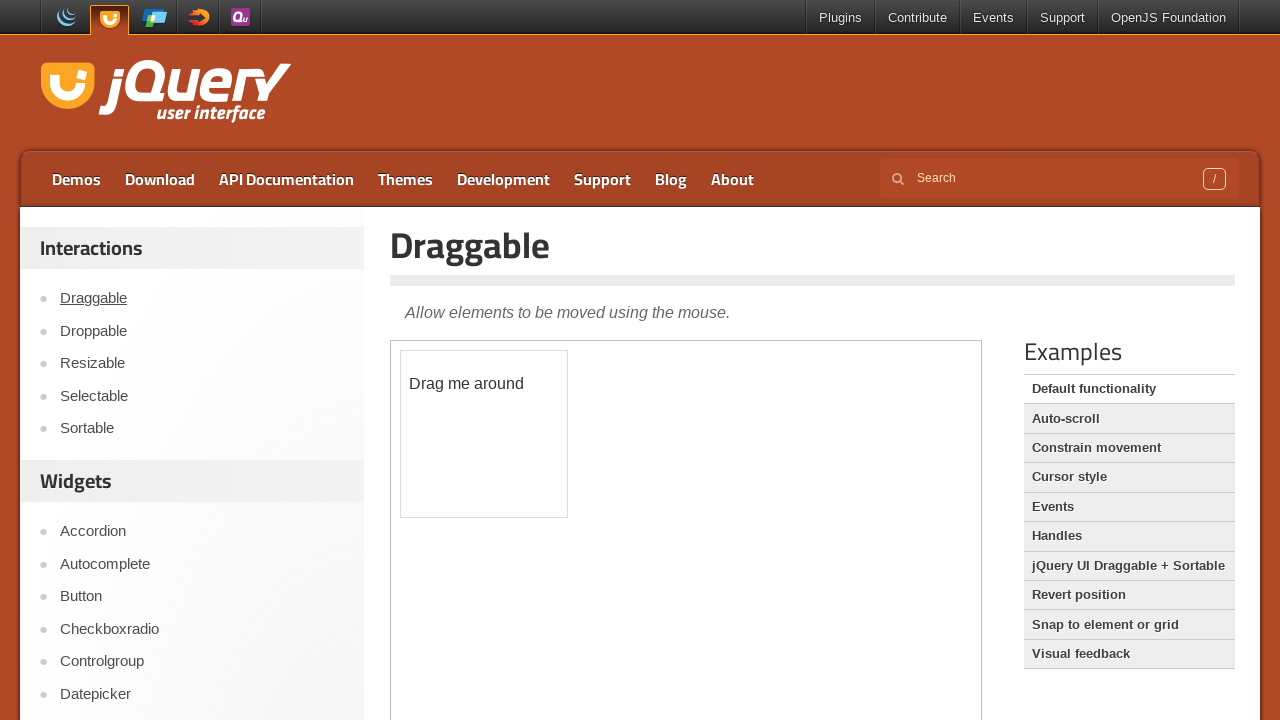

Located draggable element
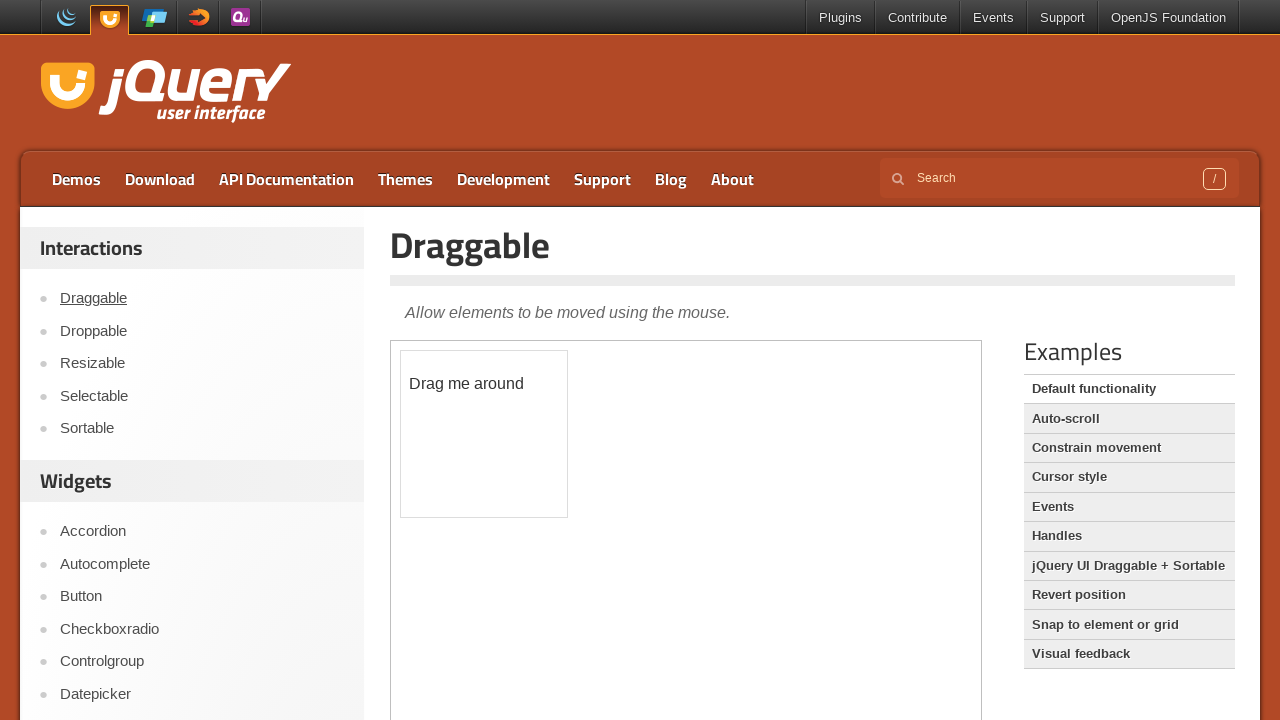

Dragged element to new position (x: 100, y: 20) at (501, 371)
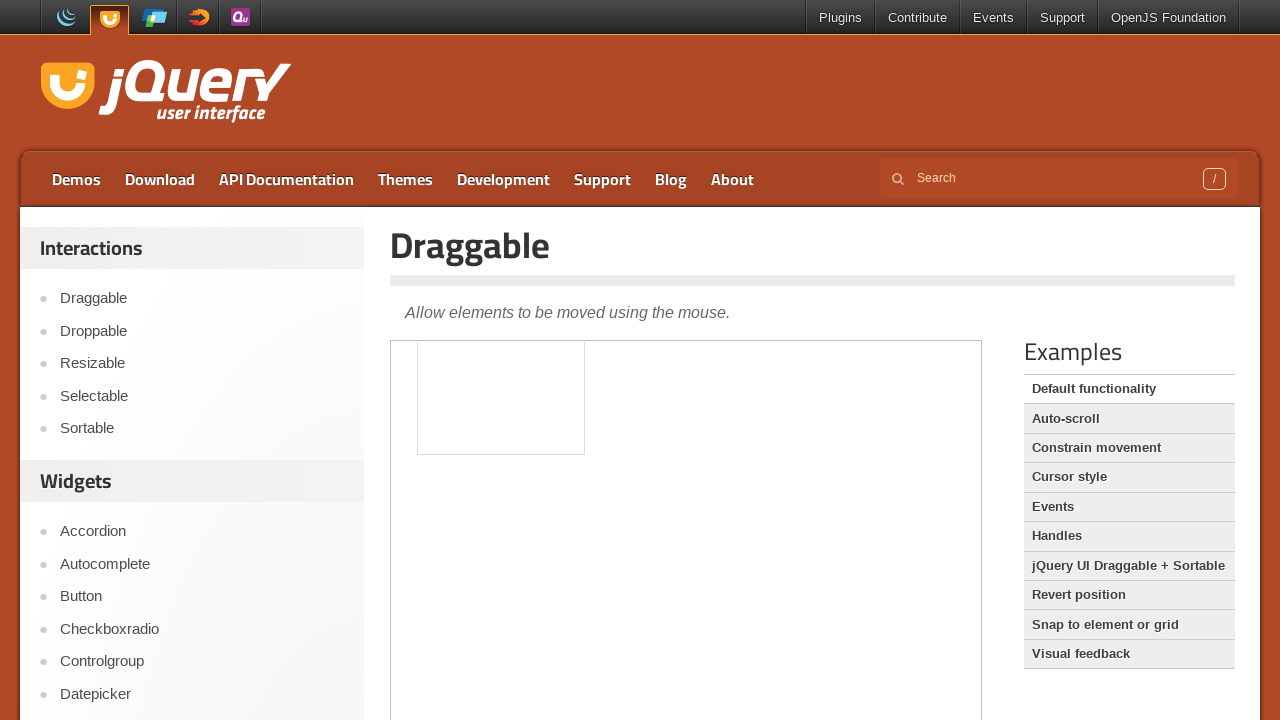

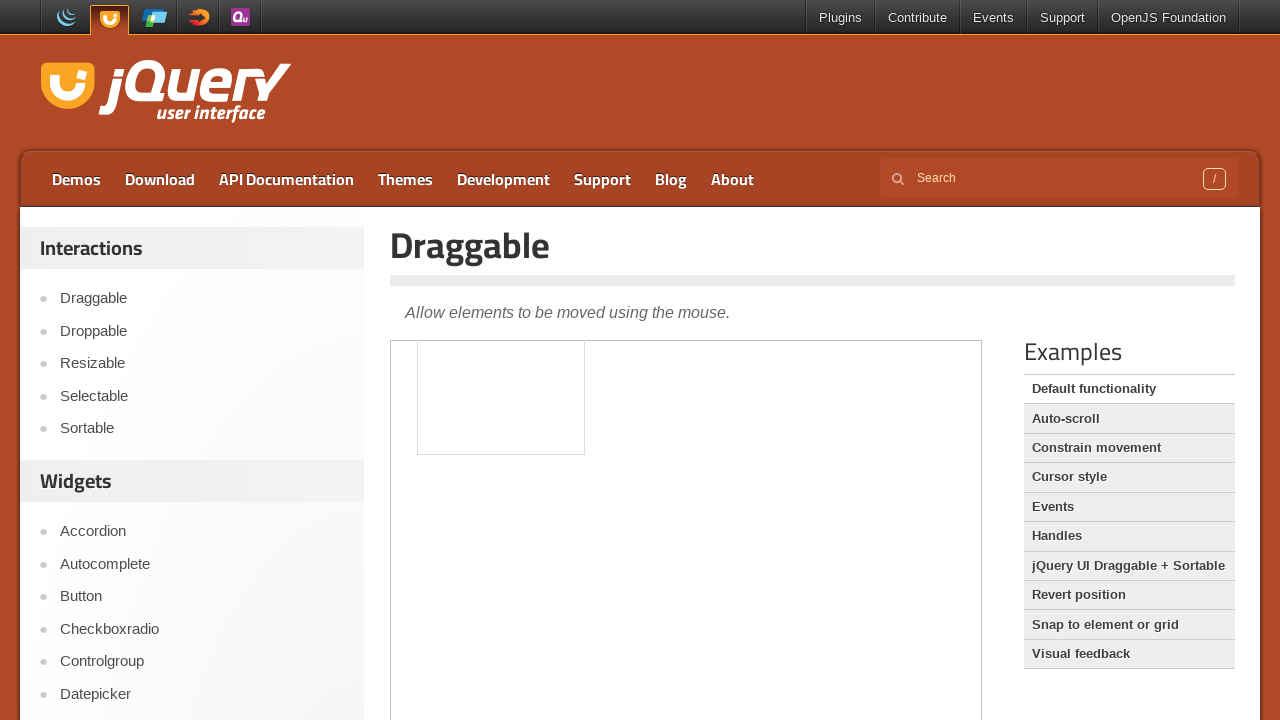